Tests the Add/Remove Elements functionality by clicking the link, adding three elements, removing one, and verifying remaining elements exist.

Starting URL: https://the-internet.herokuapp.com

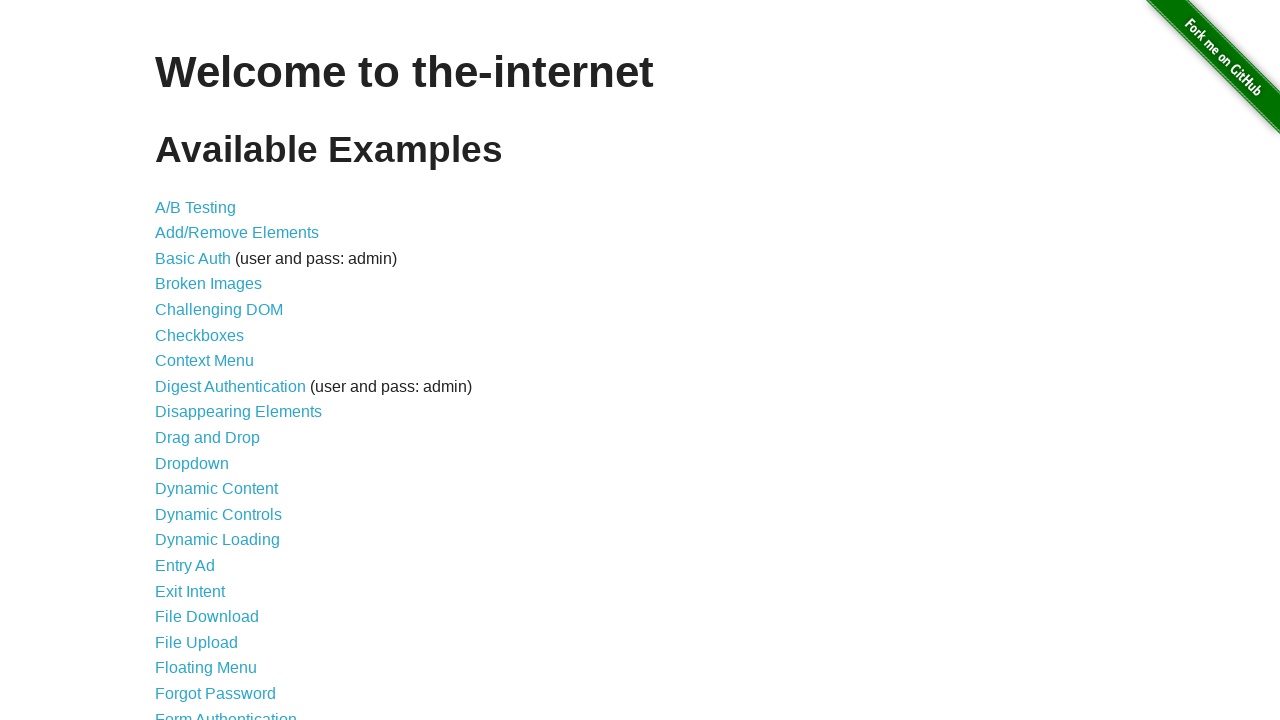

Clicked on Add/Remove Elements link at (237, 233) on xpath=//a[contains(text(),'Add/Remove Elements')]
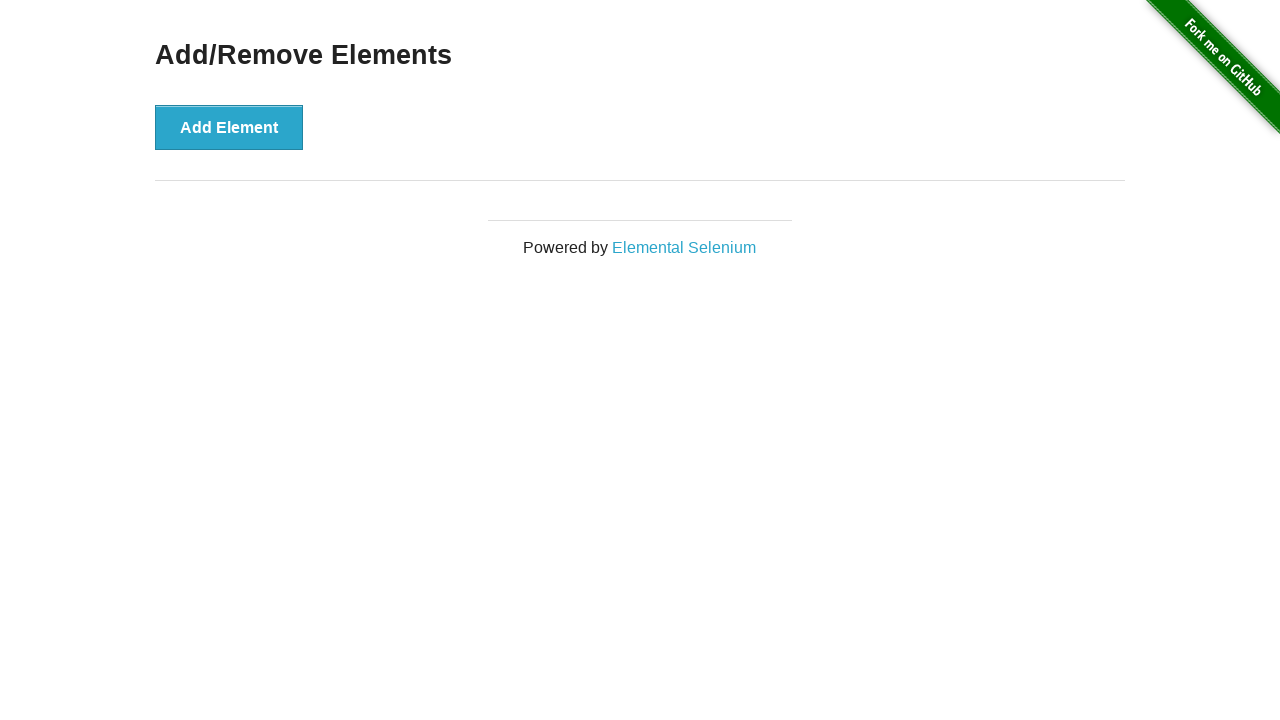

Add Element button loaded on page
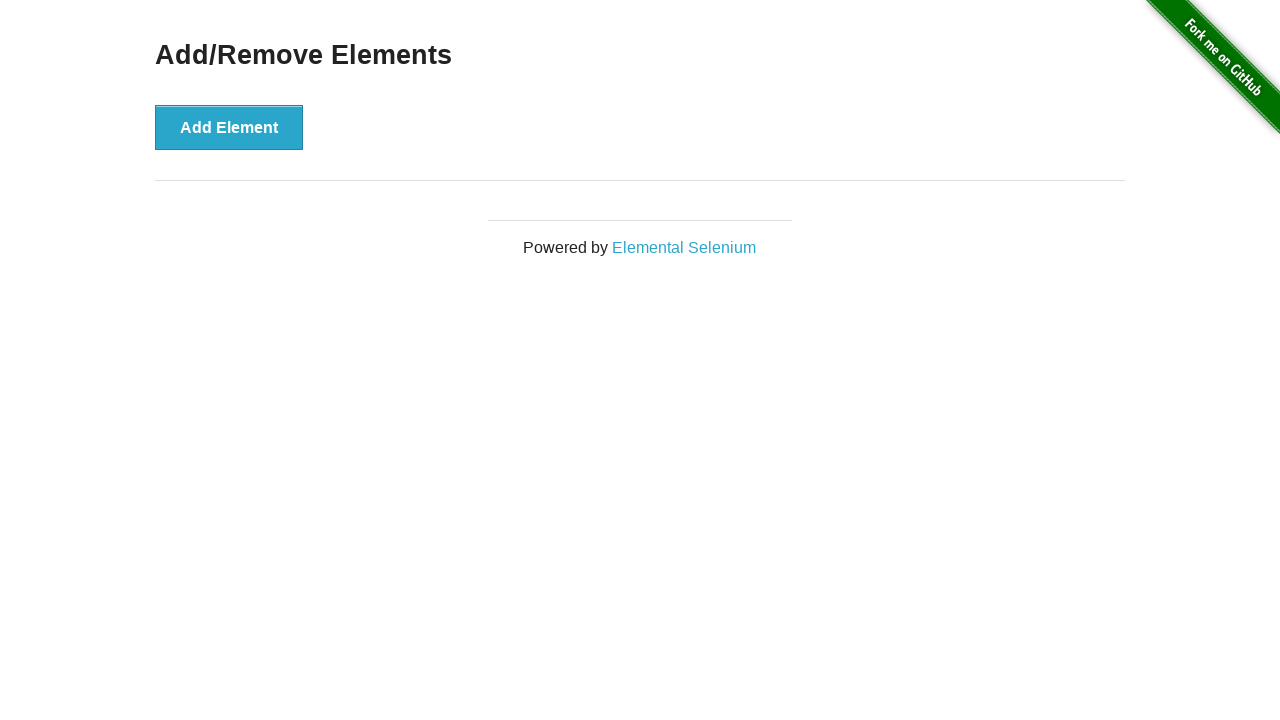

Clicked Add Element button (1st time) at (229, 127) on xpath=//button[contains(text(),'Add Element')]
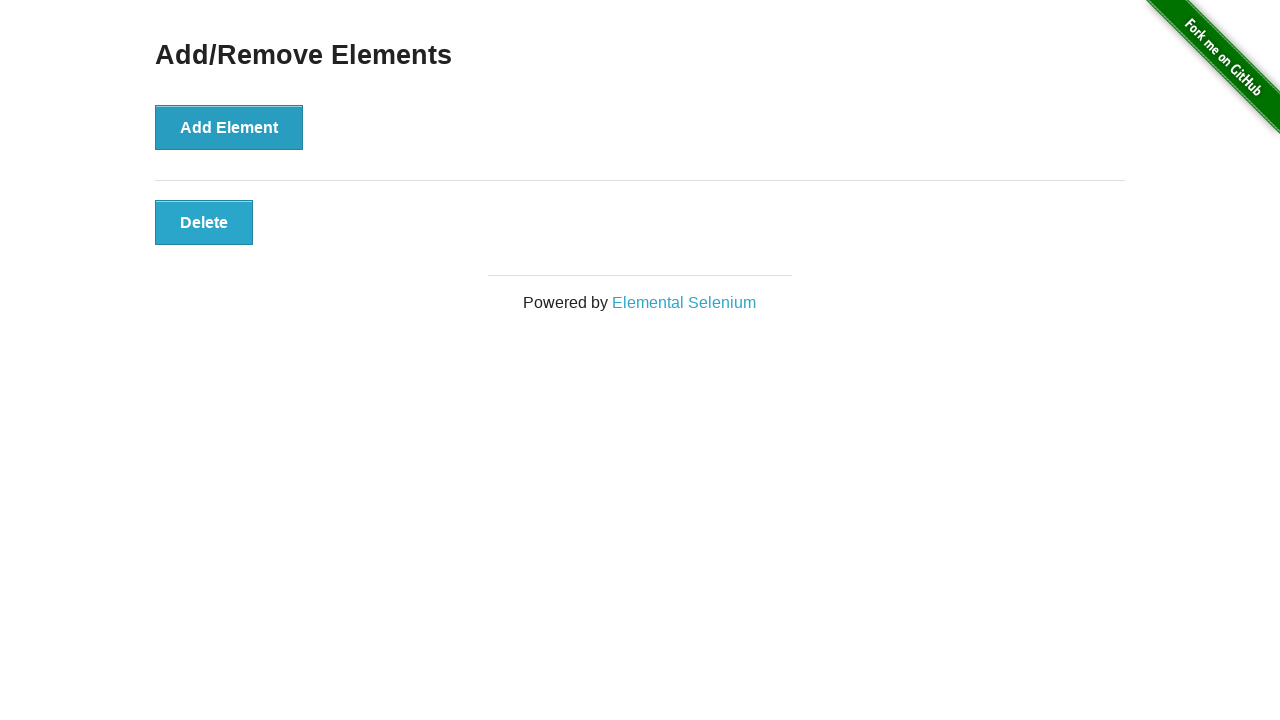

Clicked Add Element button (2nd time) at (229, 127) on xpath=//button[contains(text(),'Add Element')]
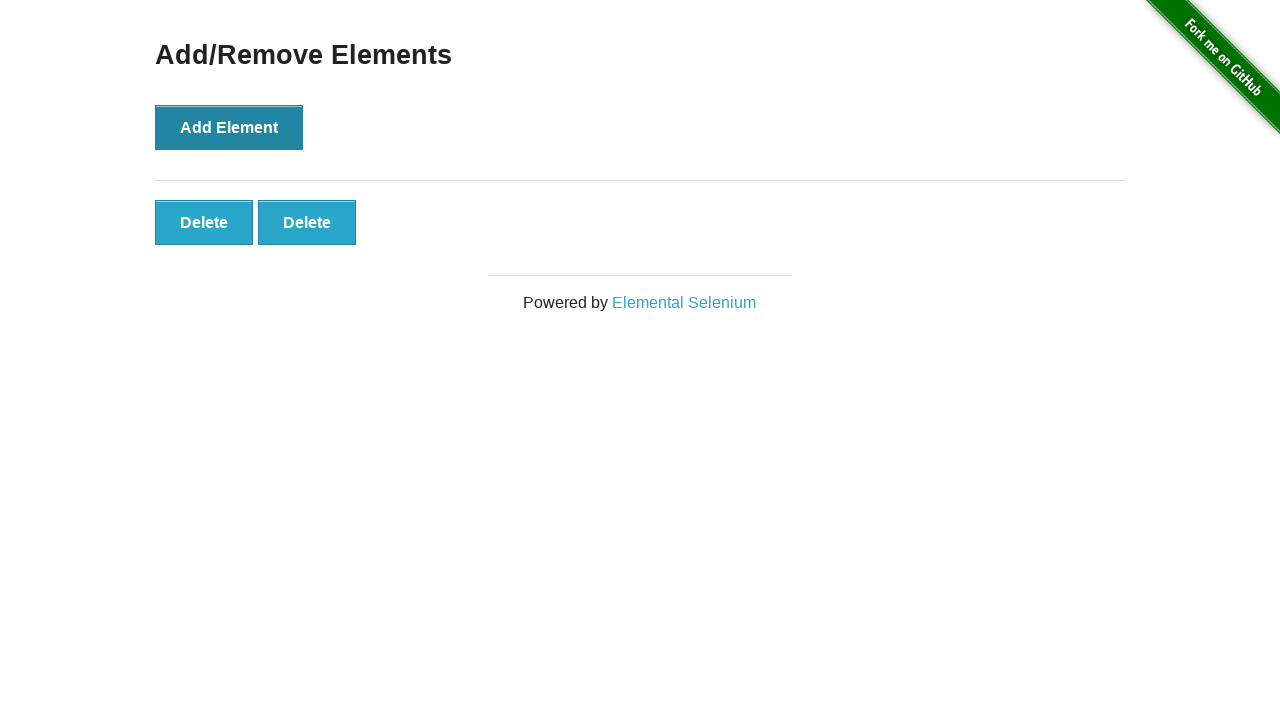

Clicked Add Element button (3rd time) at (229, 127) on xpath=//button[contains(text(),'Add Element')]
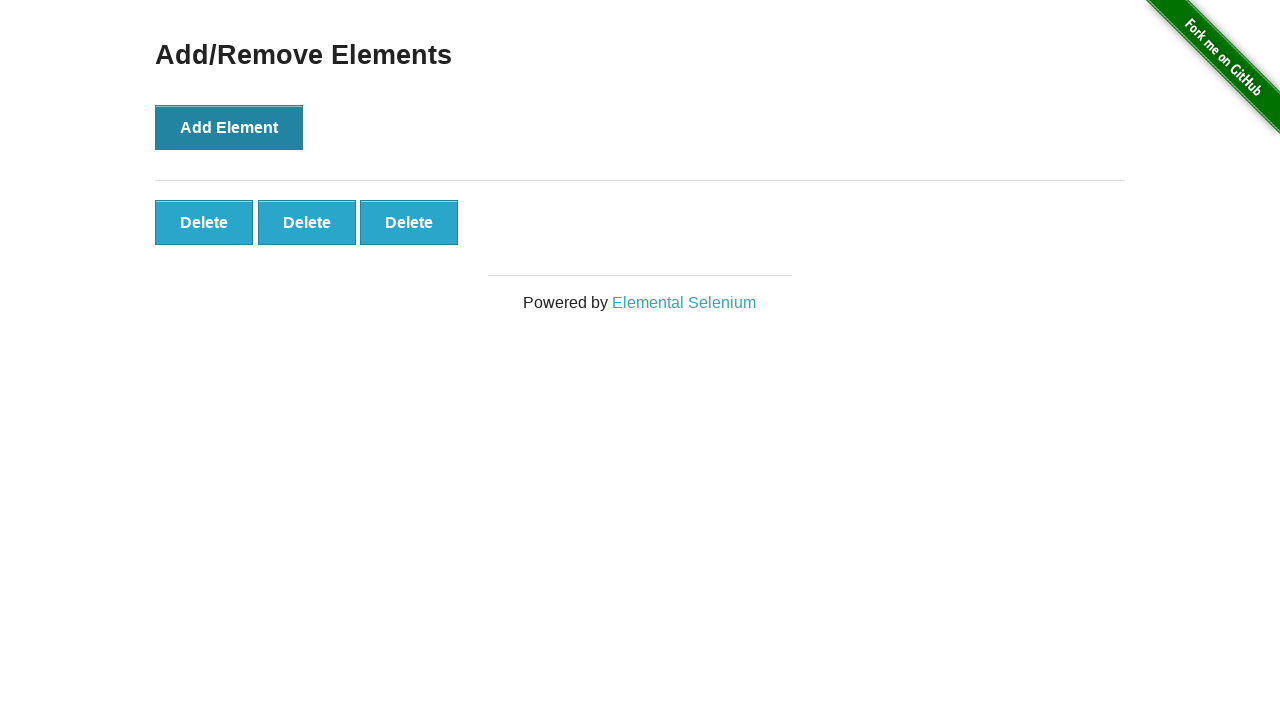

Clicked Delete button to remove one element at (204, 222) on xpath=//button[contains(text(),'Delete')]
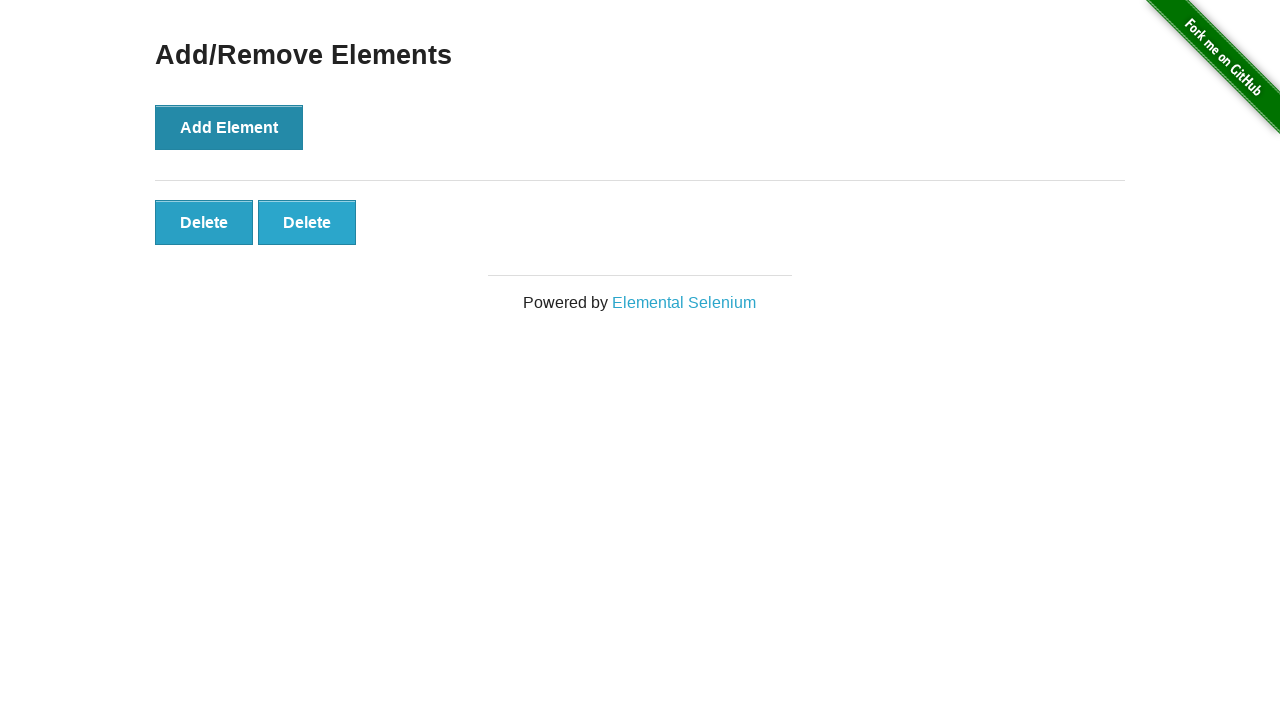

Verified remaining Delete buttons exist (2 elements remain)
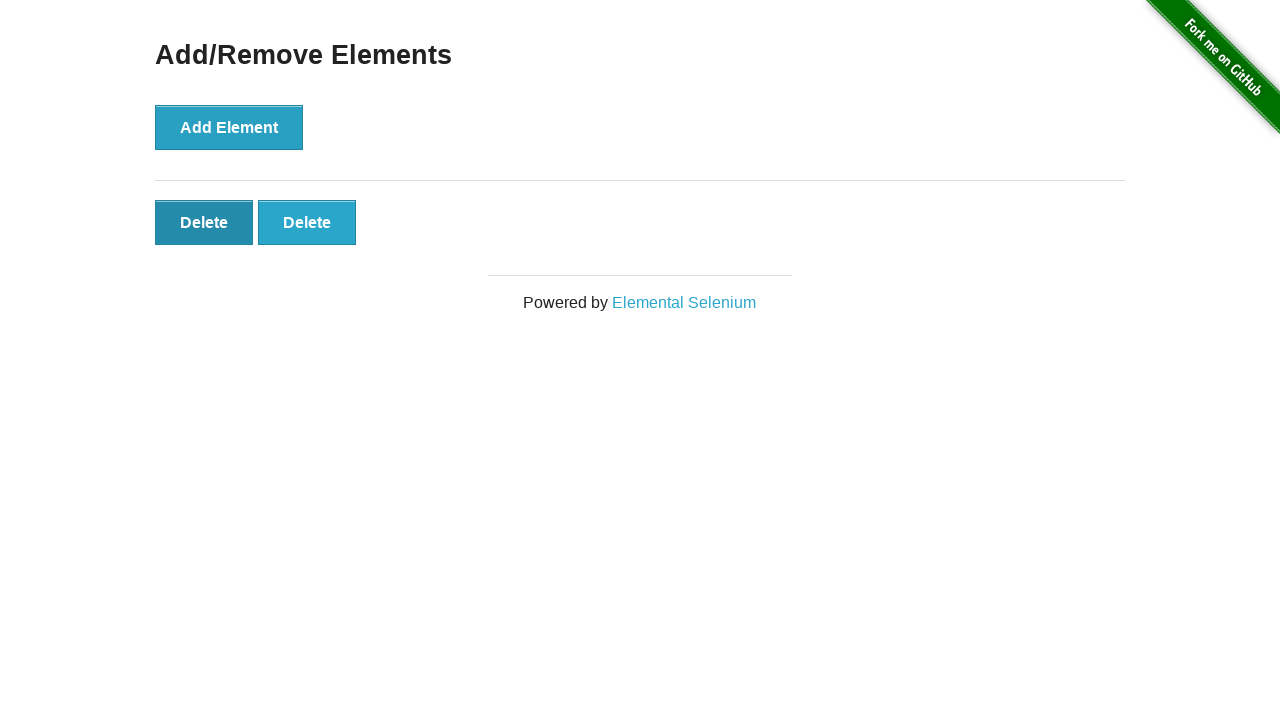

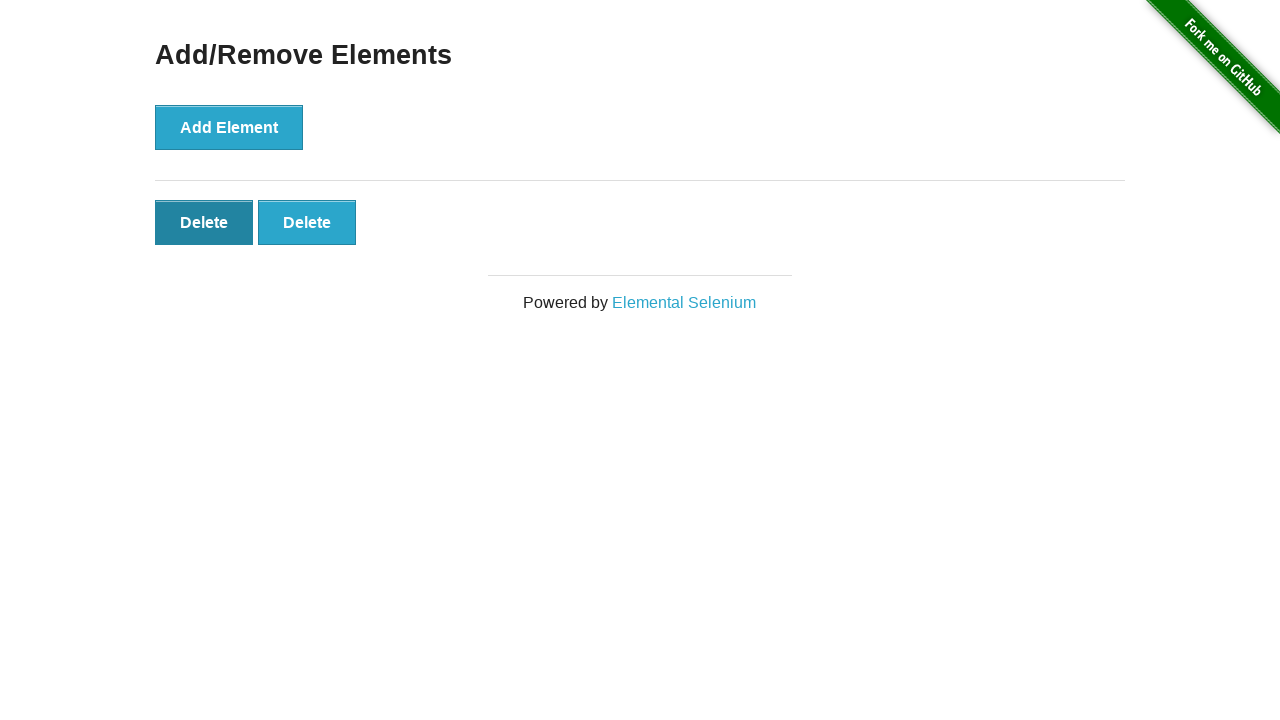